Navigates to Python.org and verifies that event widget elements are present on the page

Starting URL: https://python.org

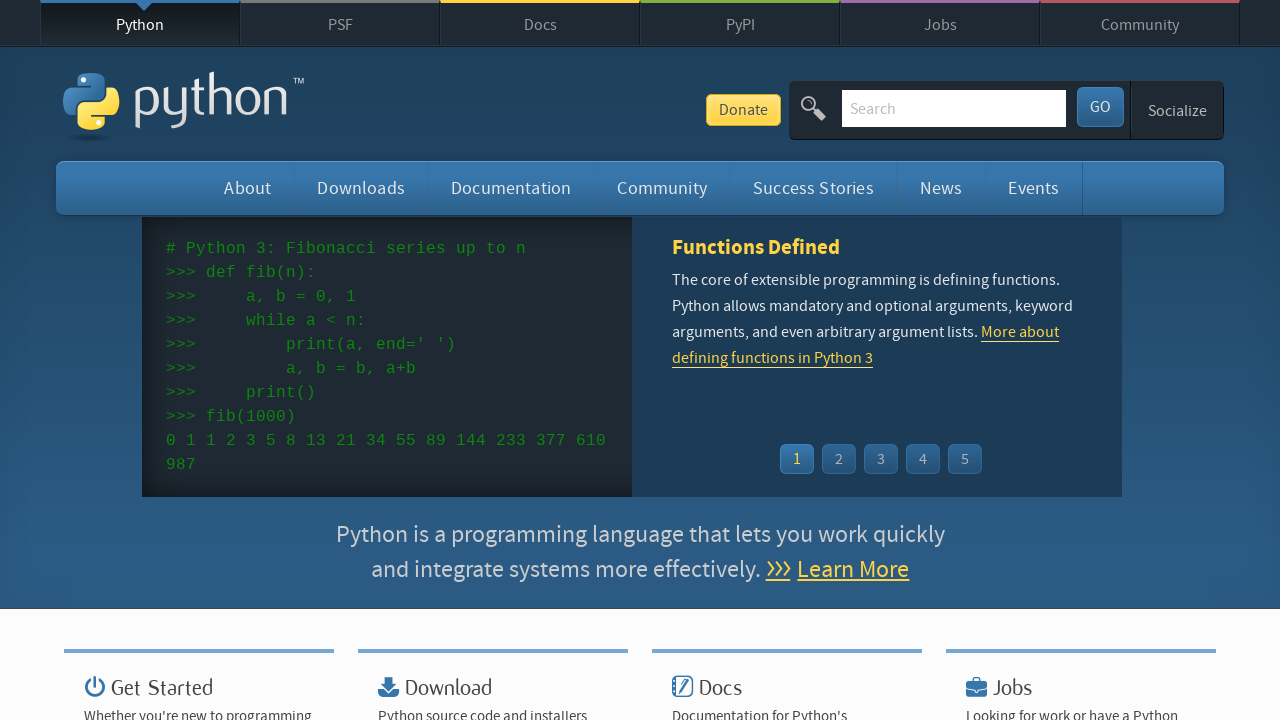

Navigated to https://python.org
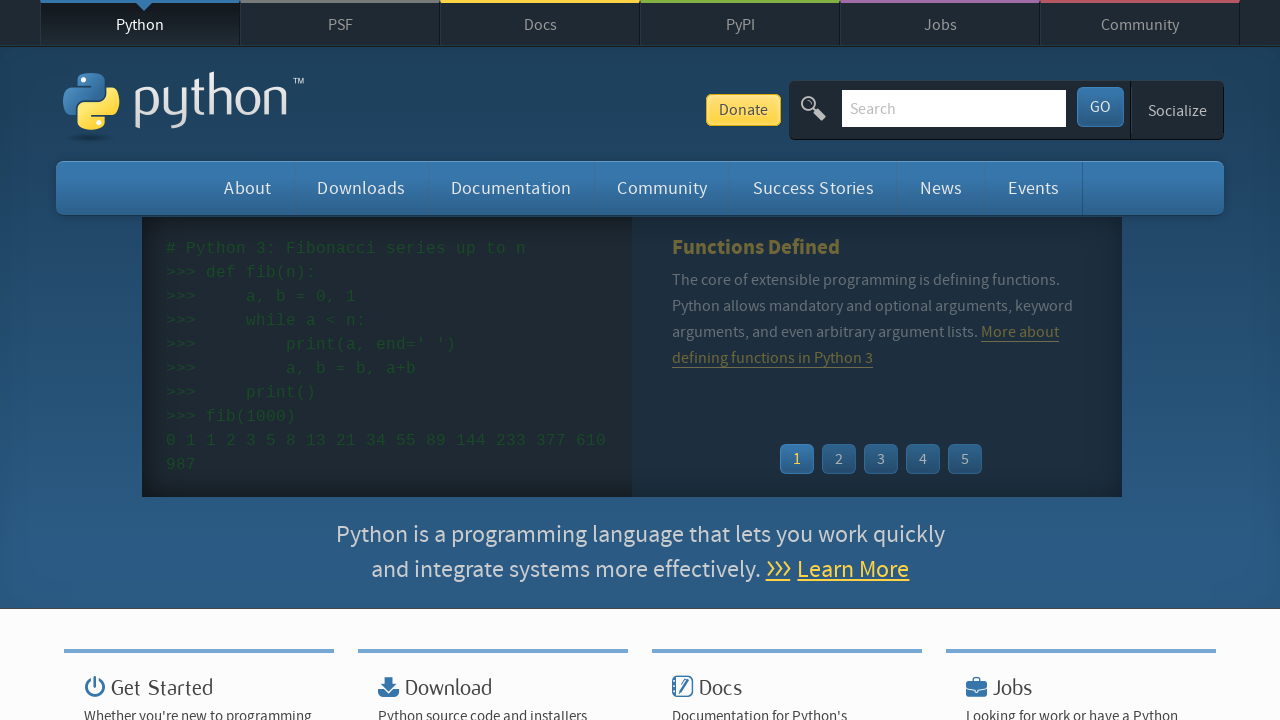

Event widget element loaded on the page
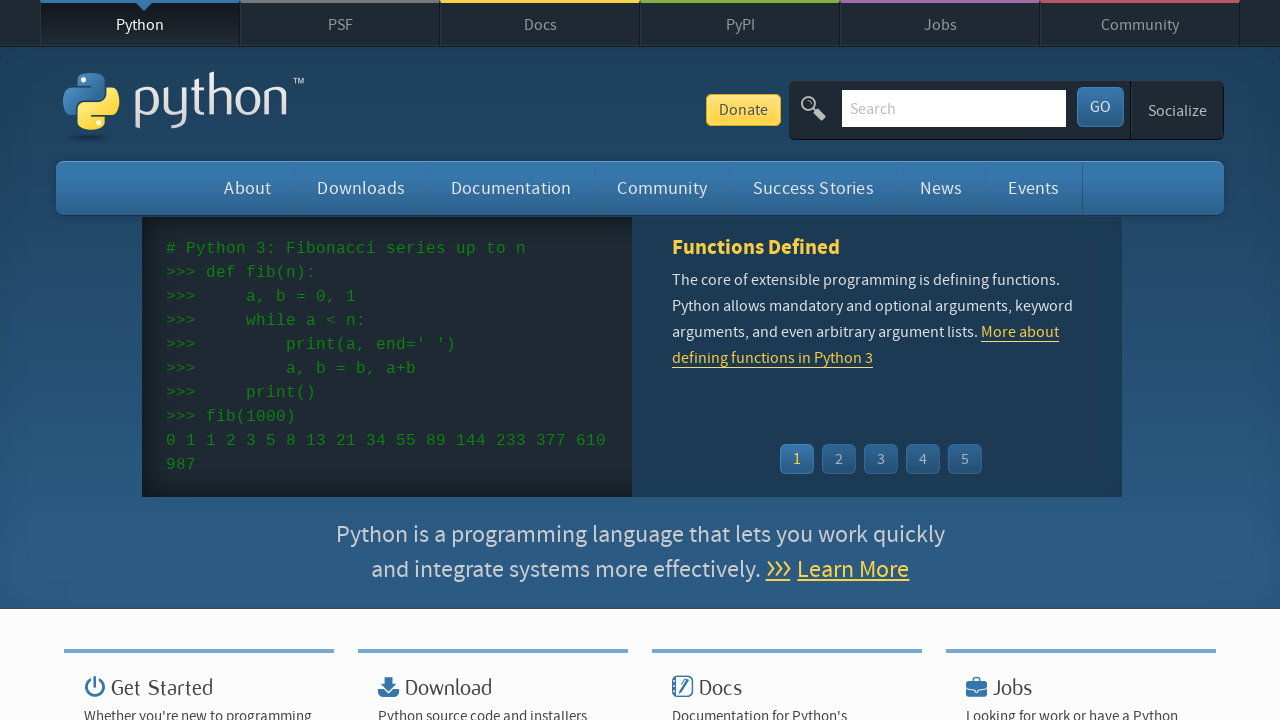

Event time elements are present in the event widget
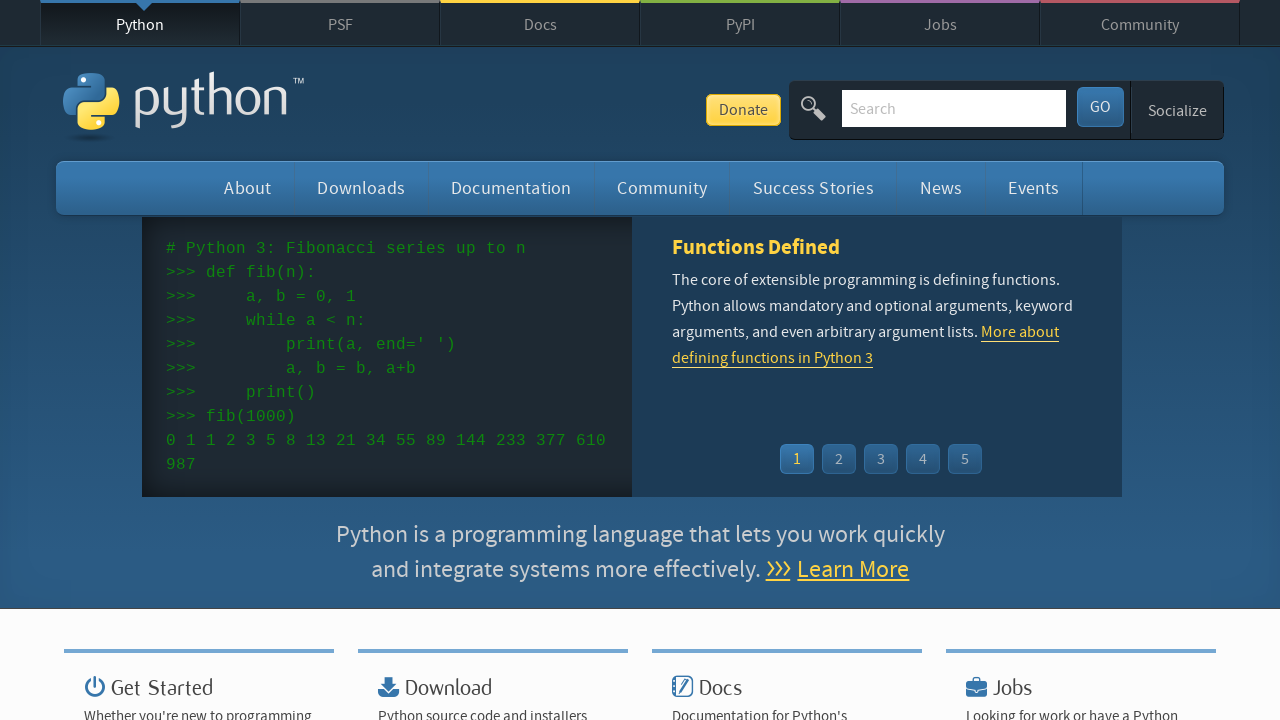

Event title links are present in the event widget
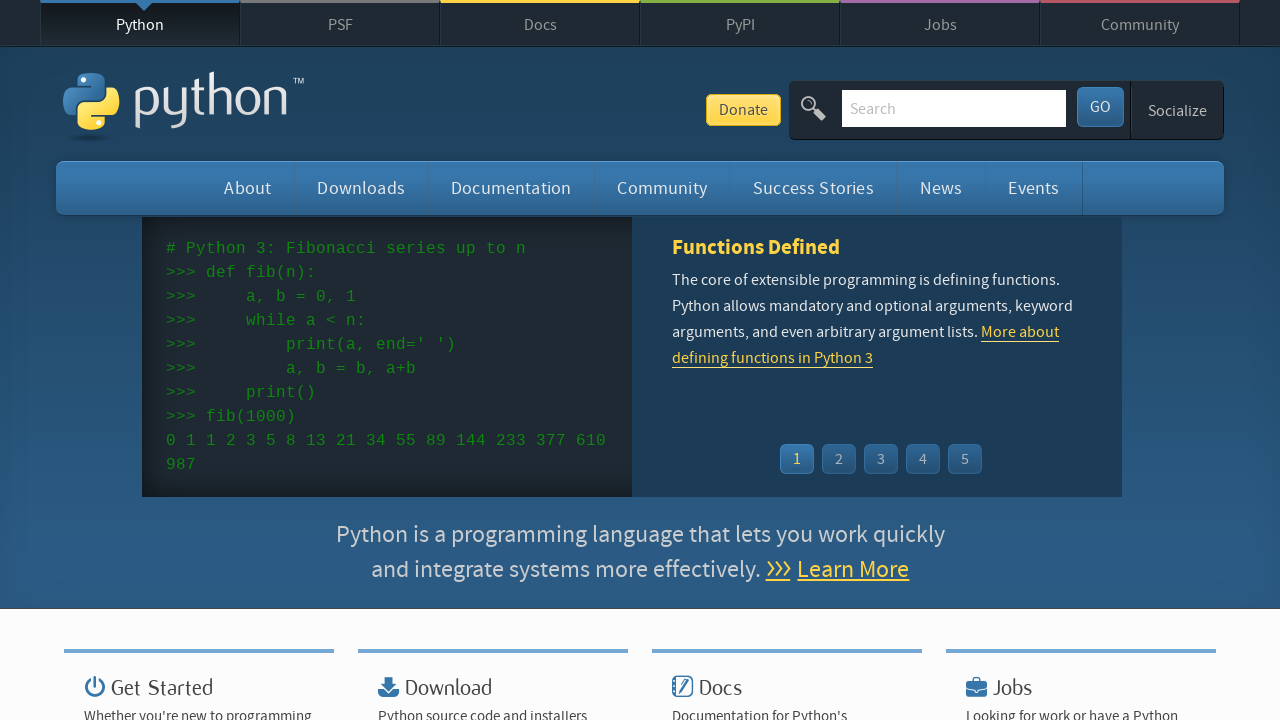

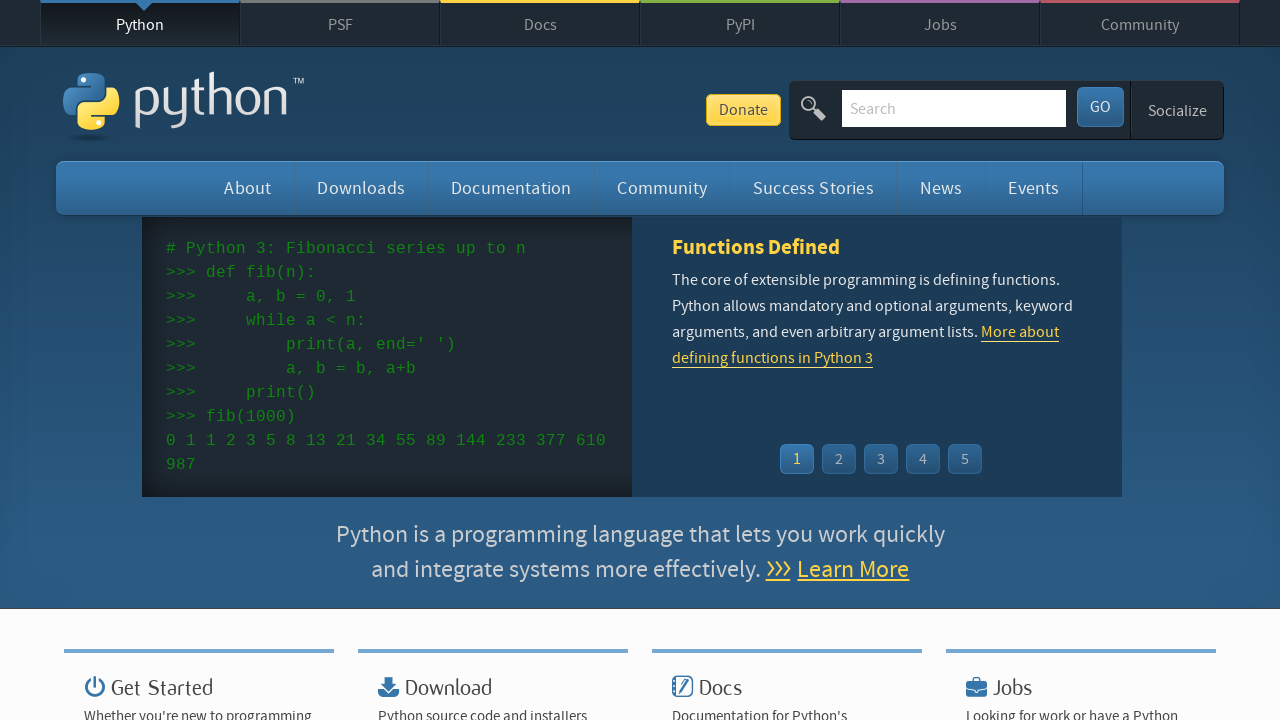